Tests dropdown functionality by clicking a dropdown button and selecting an option from the revealed menu

Starting URL: https://omayo.blogspot.com/

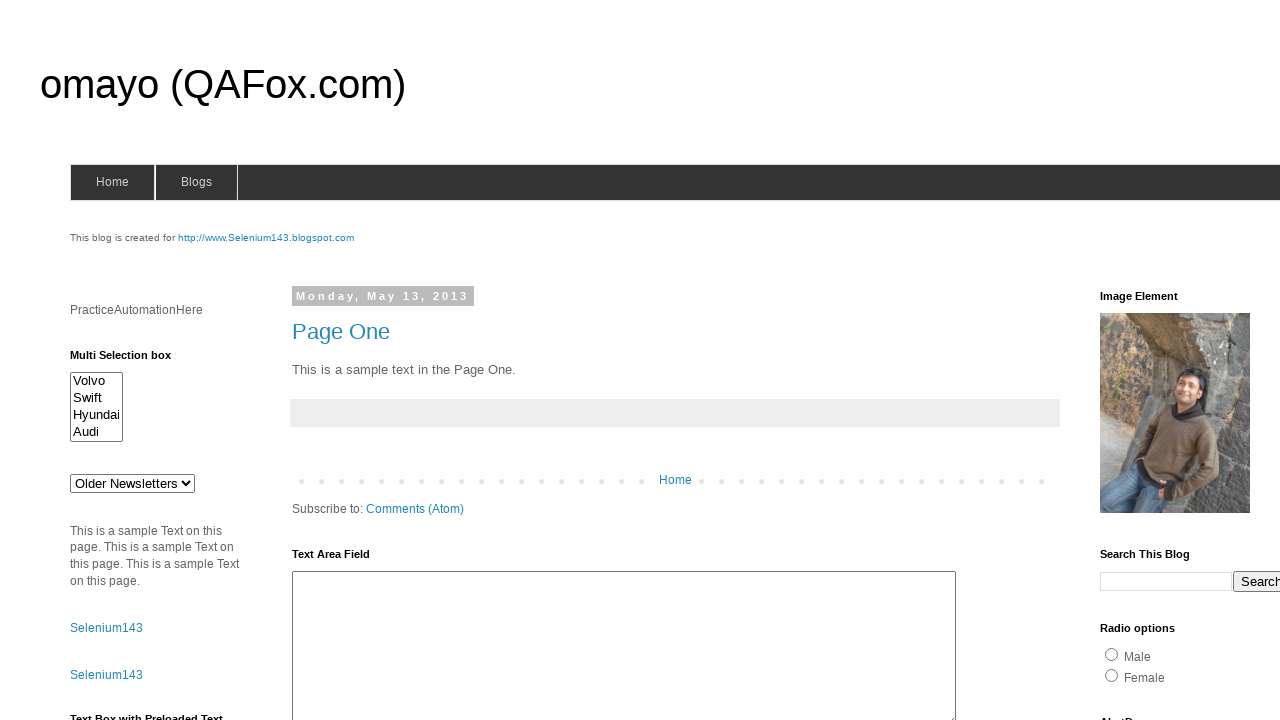

Scrolled dropdown button into view
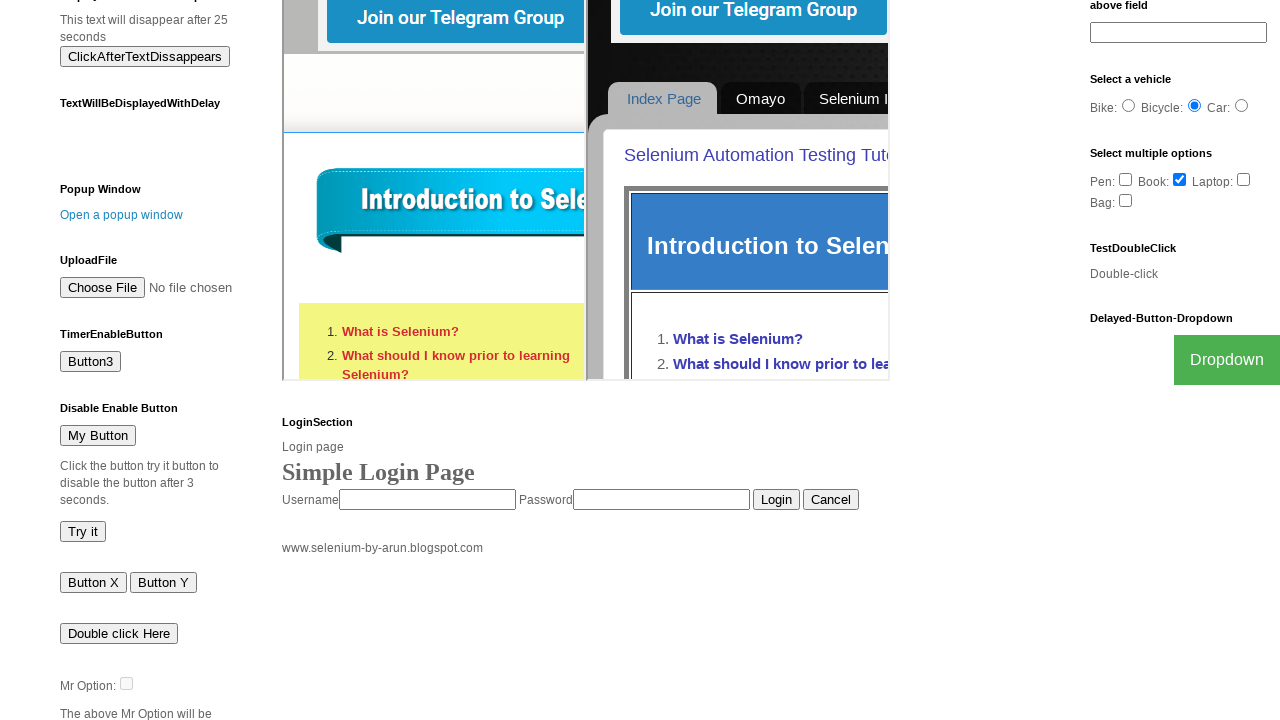

Clicked dropdown button to reveal menu at (1227, 360) on xpath=//*[@id='myDropdown']/../button
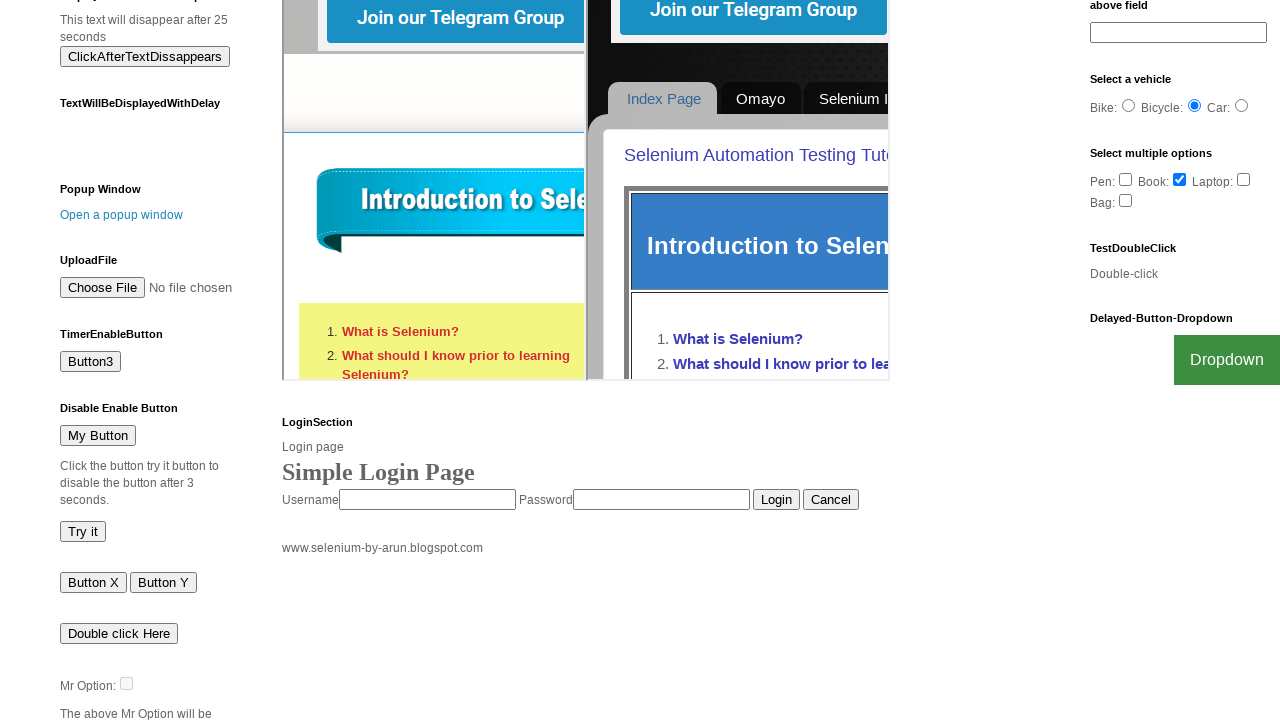

Dropdown menu appeared with Flipkart option visible
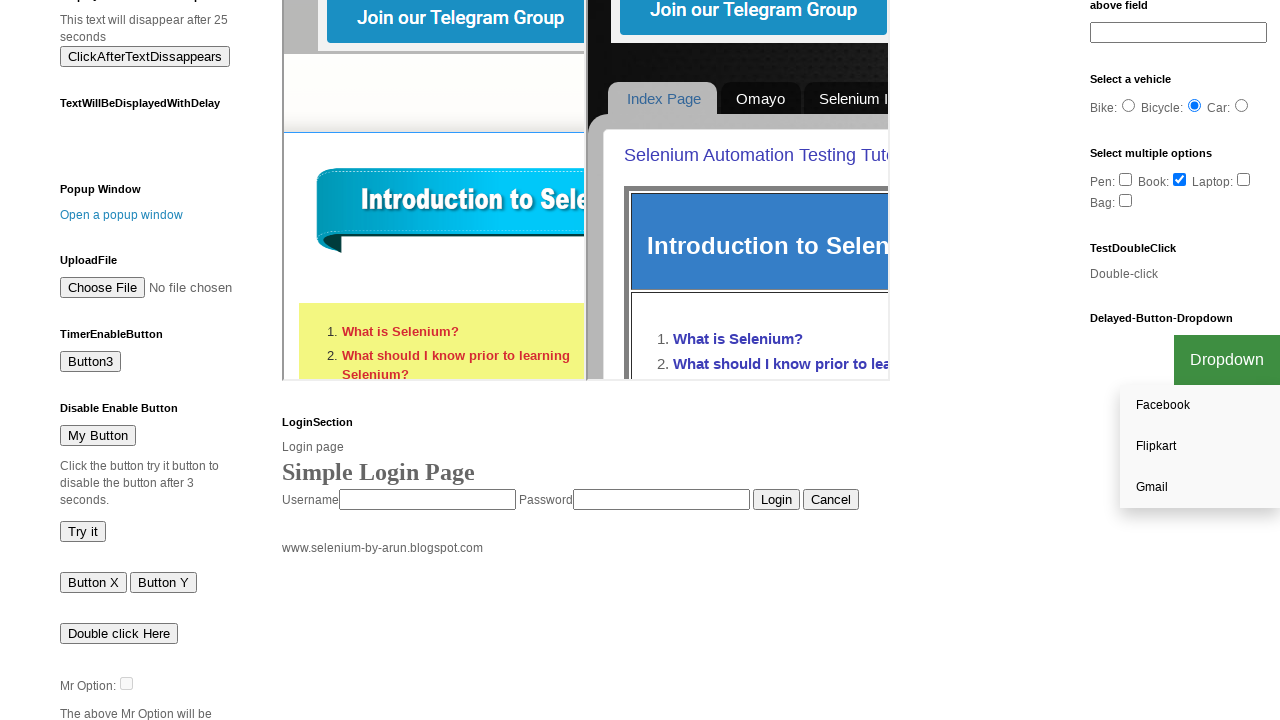

Clicked Flipkart link from dropdown menu at (1200, 447) on xpath=//*[@id='myDropdown']/a[text()='Flipkart']
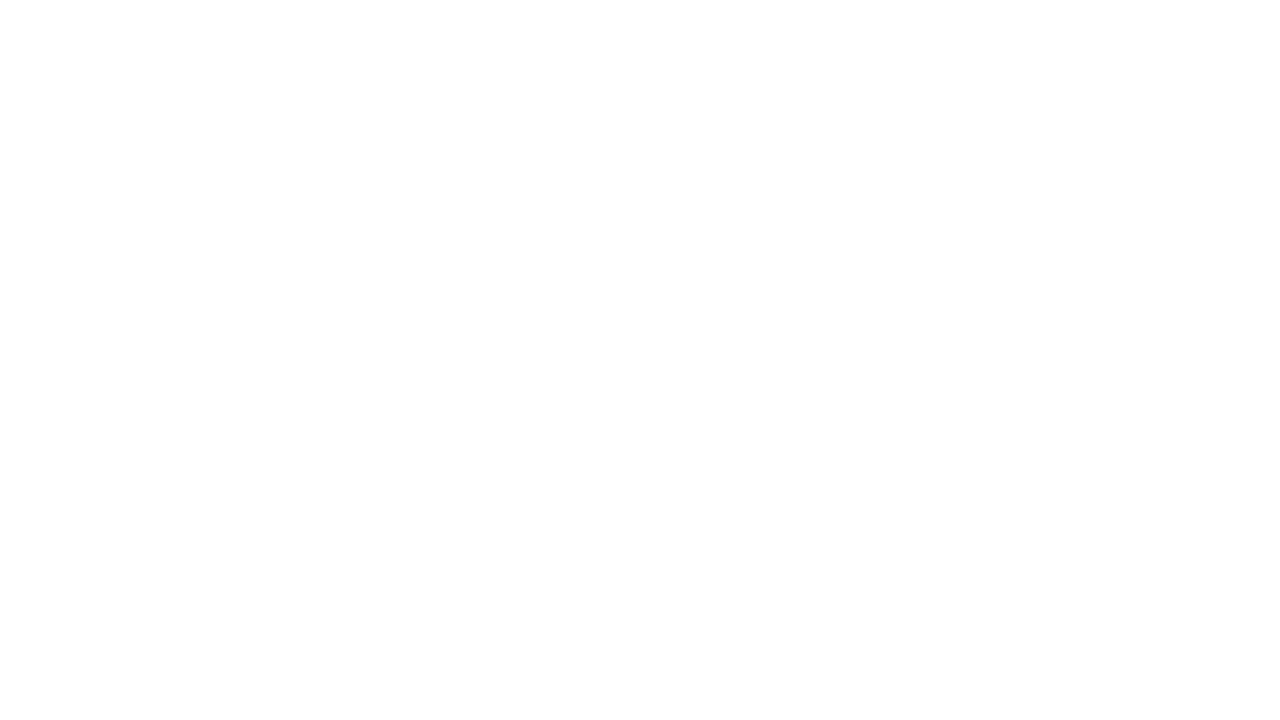

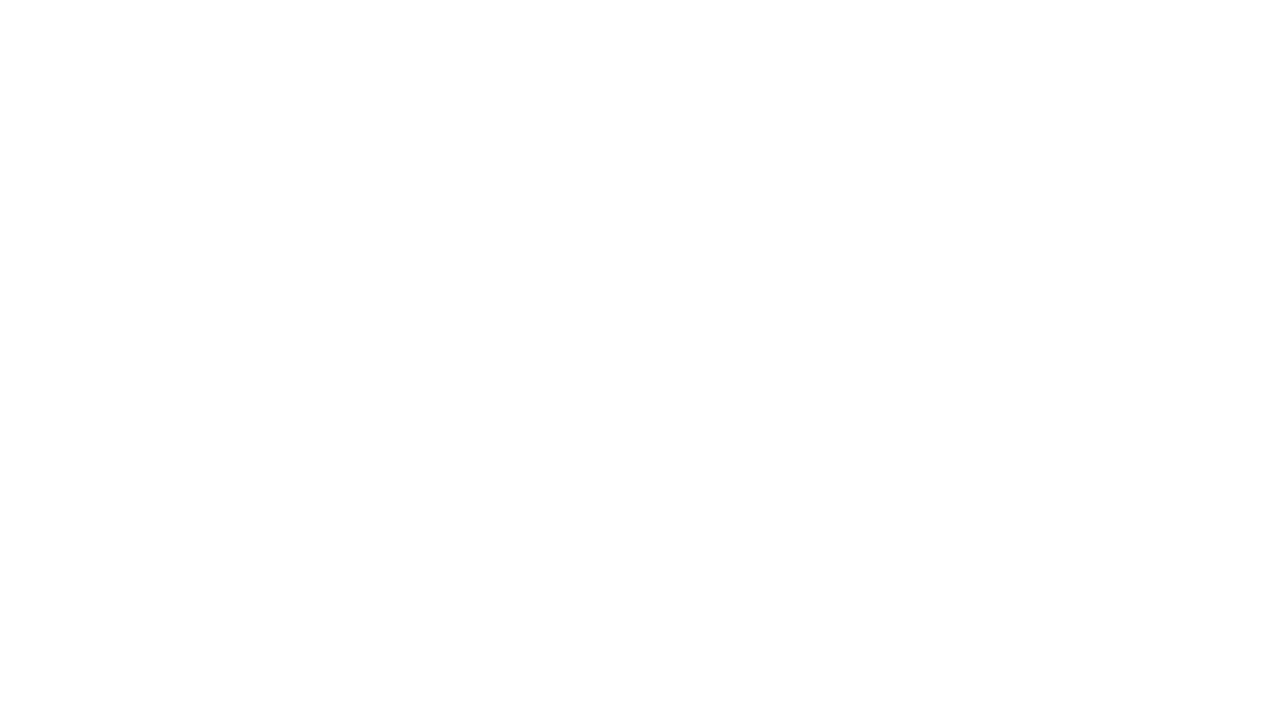